Tests loading a notification message page and verifying that a notification message element is displayed, with retry logic for handling intermittent "please try again" messages

Starting URL: http://the-internet.herokuapp.com/notification_message

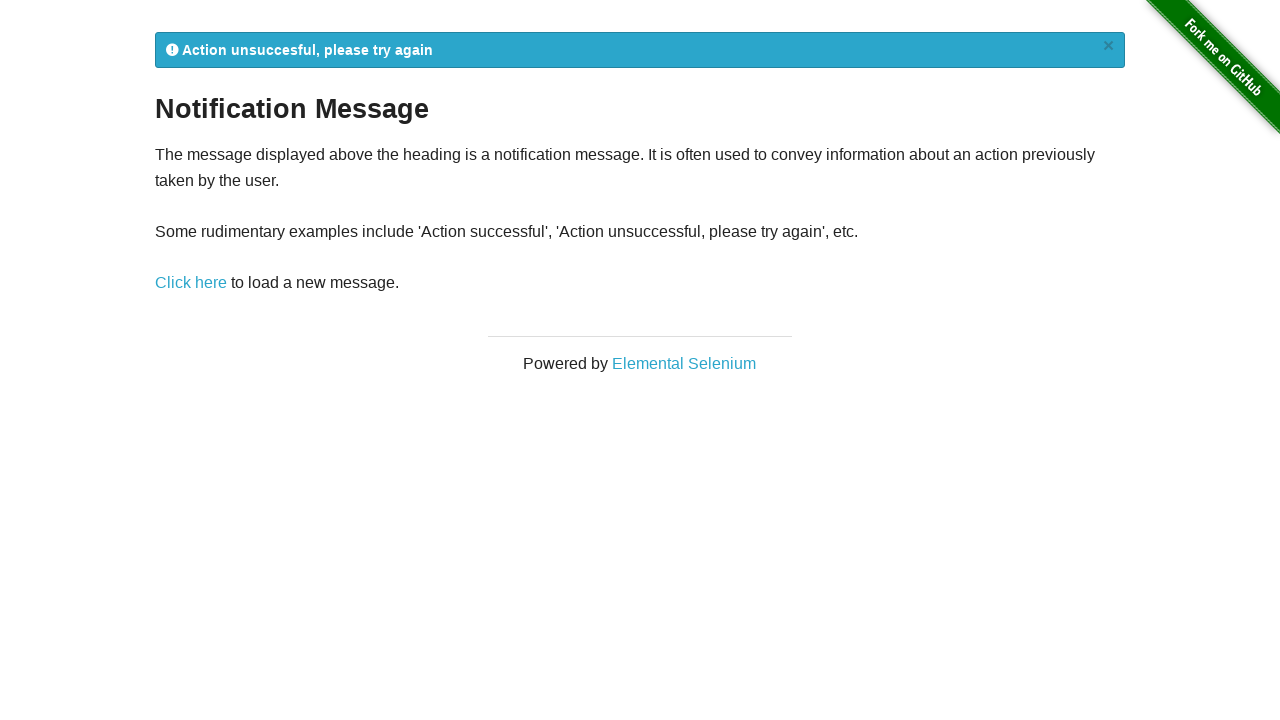

Waited for notification flash message to be visible
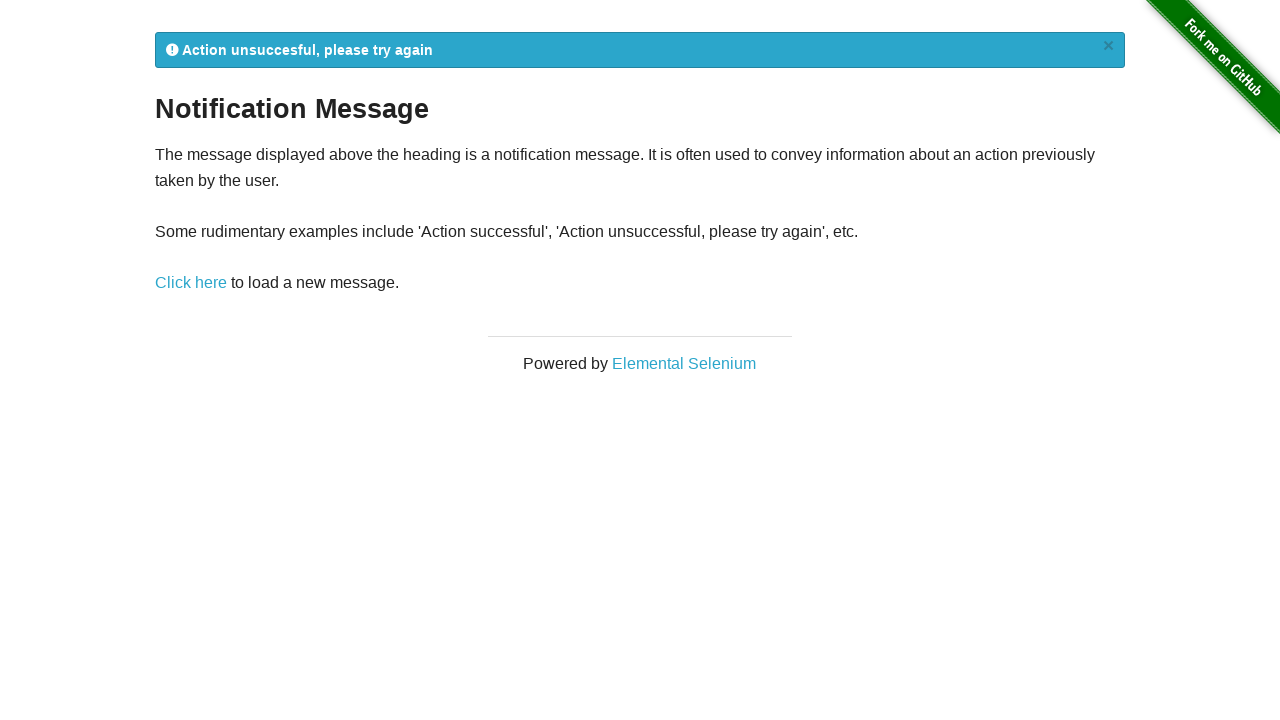

Retrieved notification message text
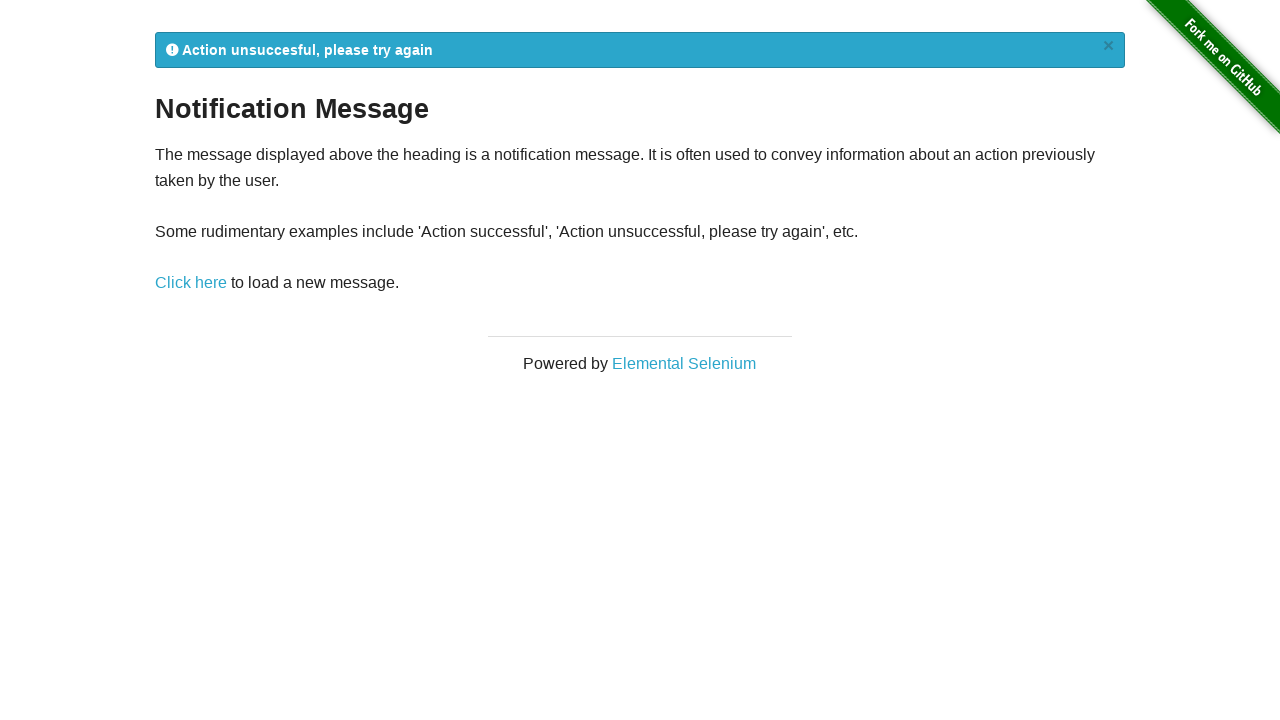

Clicked notification message link to reload (retry 1) at (191, 283) on a[href='/notification_message']
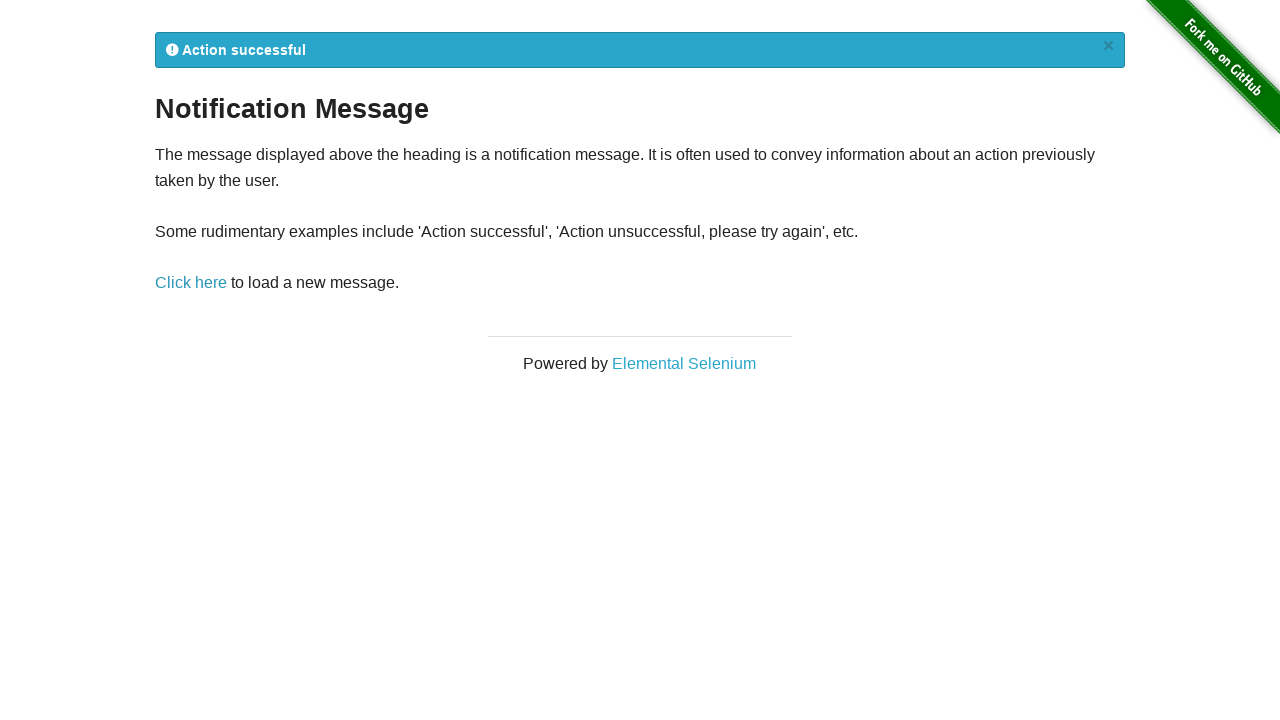

Waited for reloaded notification flash message
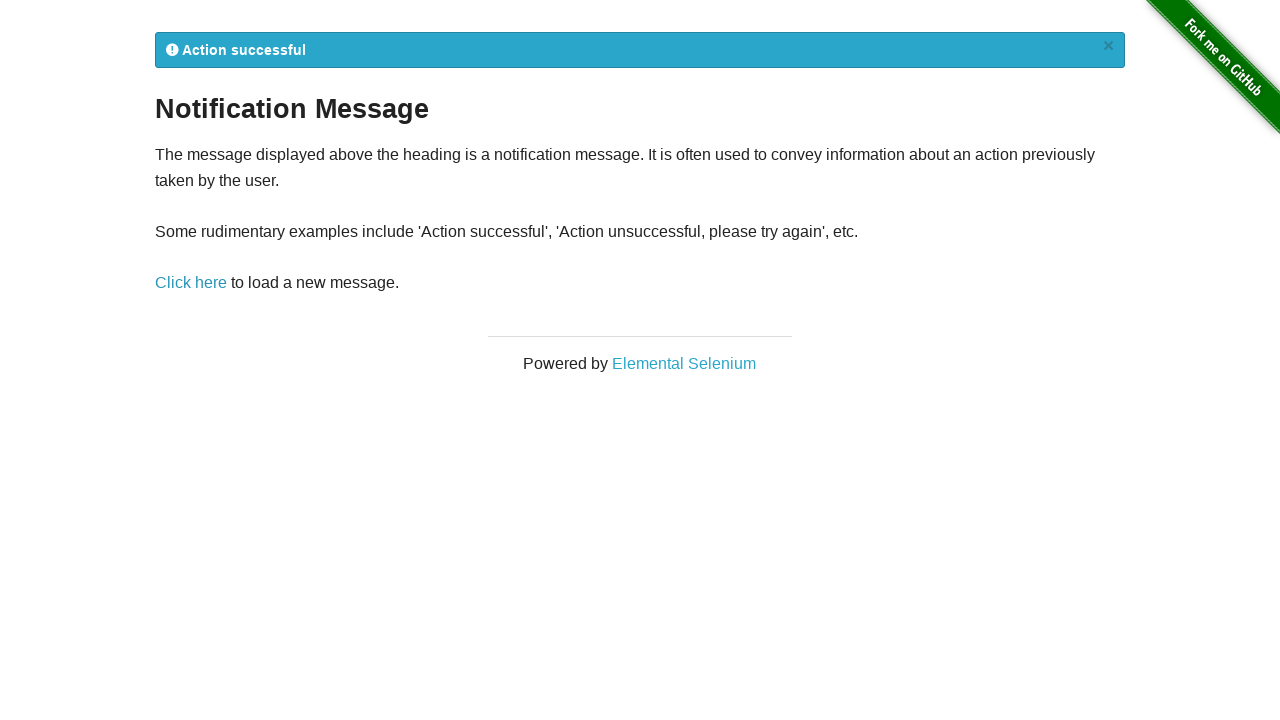

Retrieved updated notification message text
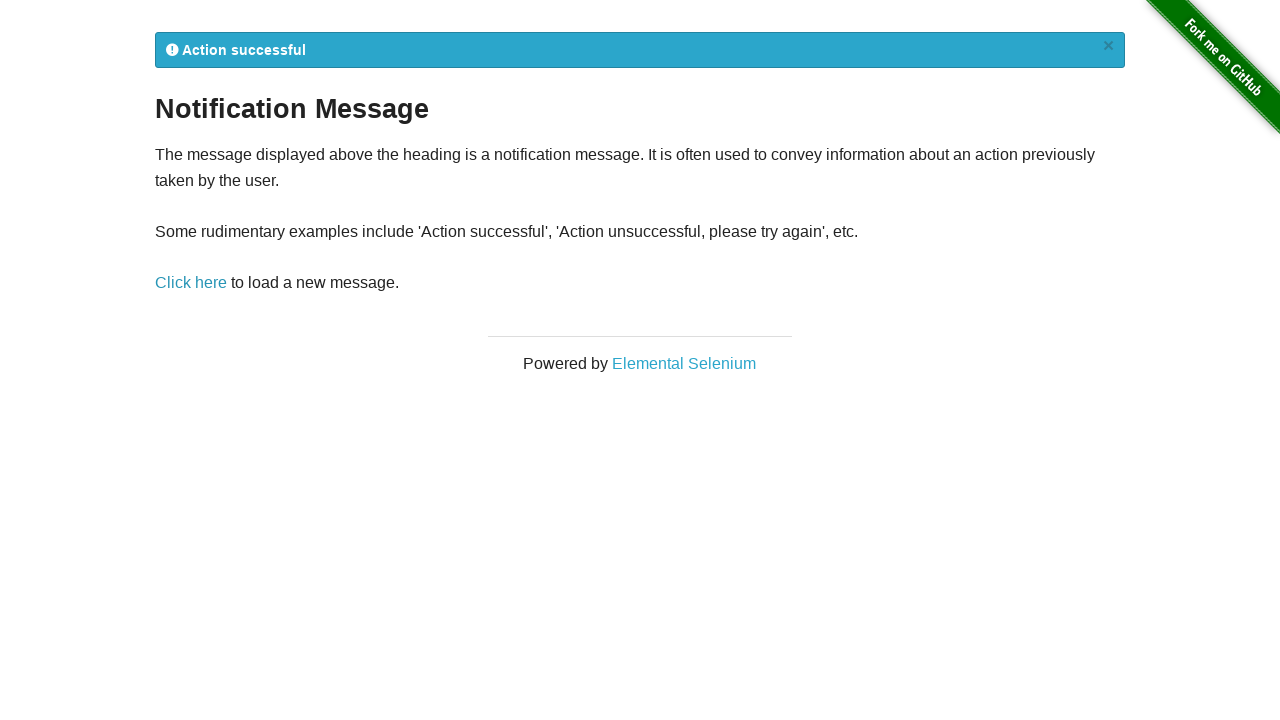

Verified that notification message contains 'Action successful'
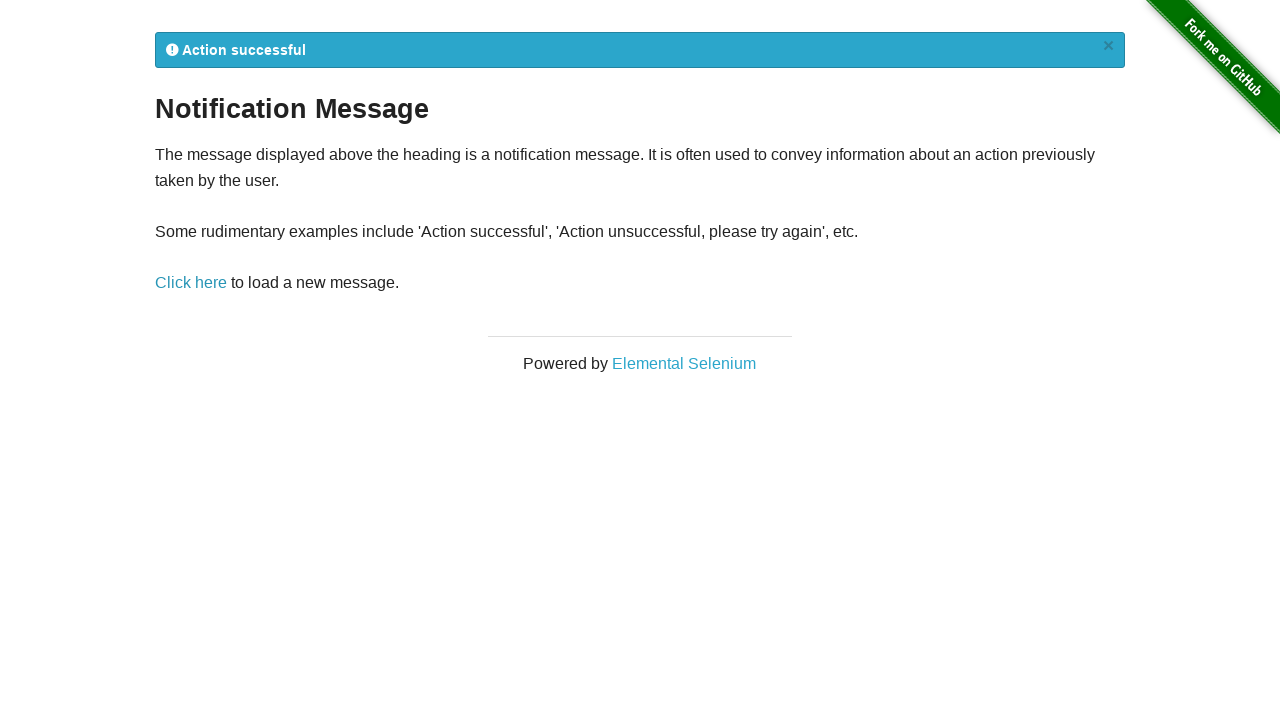

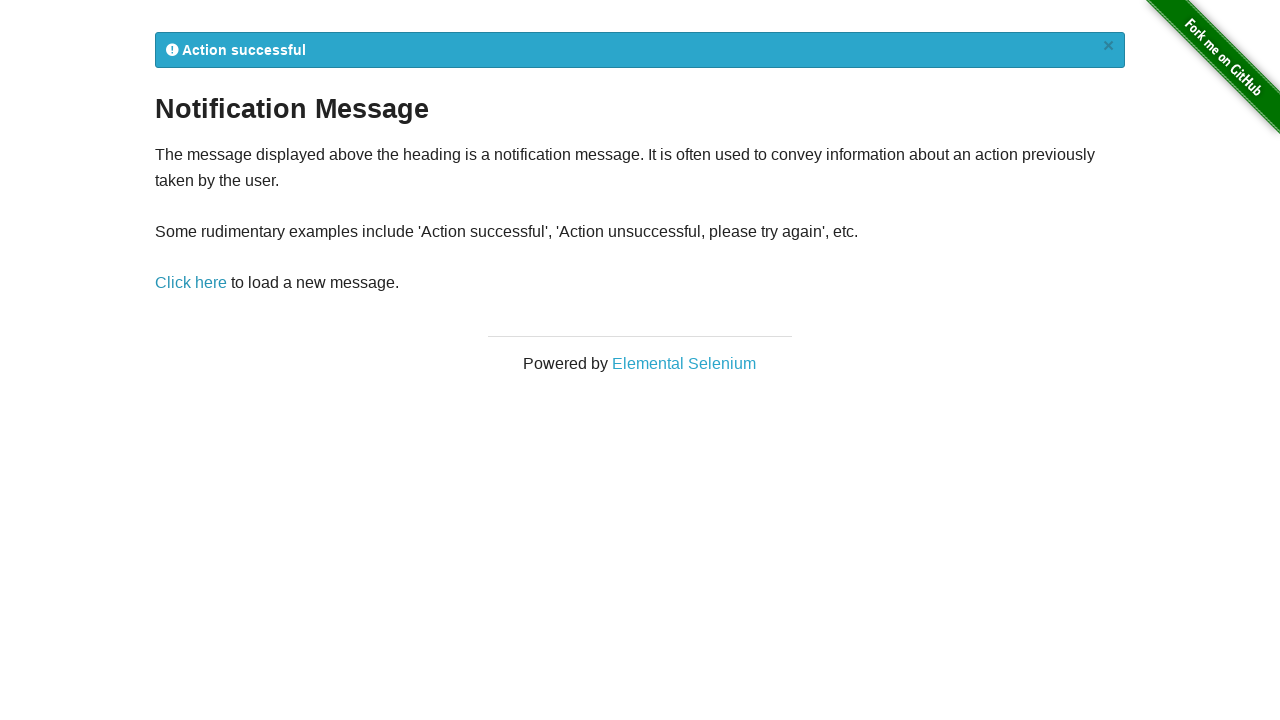